Tests the shopping cart functionality by searching for a product and adding it to cart

Starting URL: https://rahulshettyacademy.com/seleniumPractise/#/

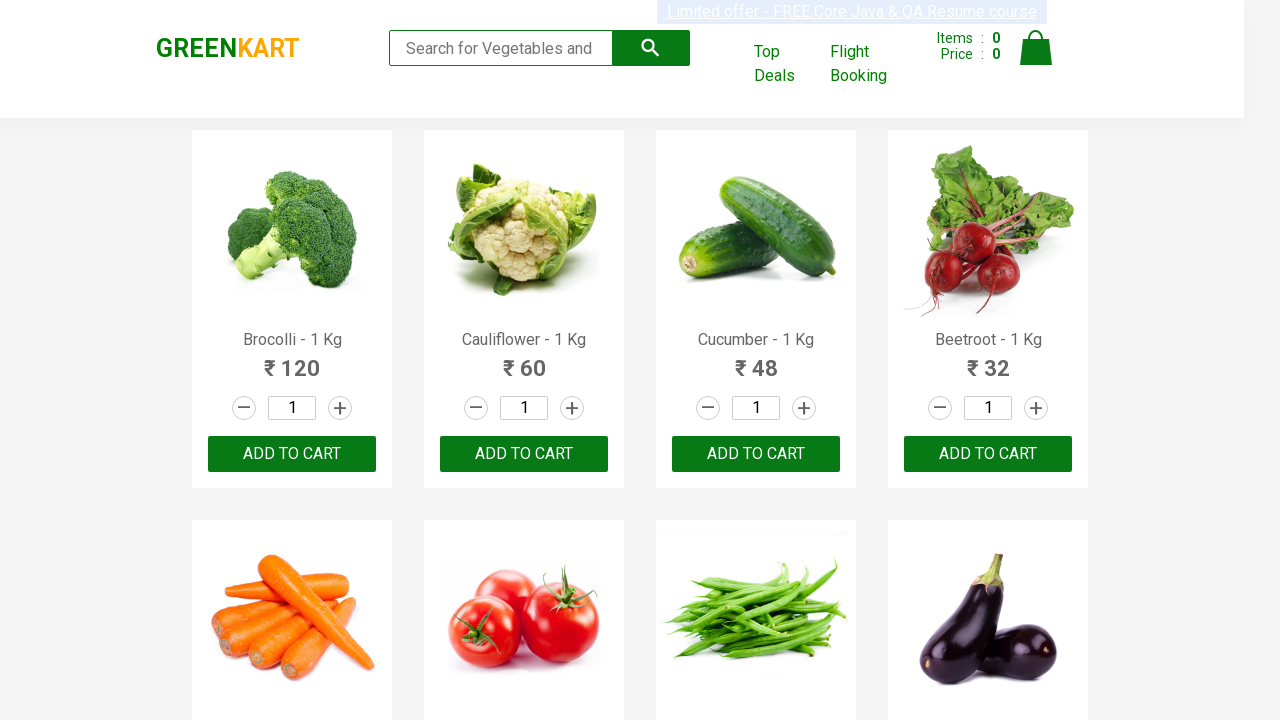

Cleared the search input field on xpath=//input[@type='search']
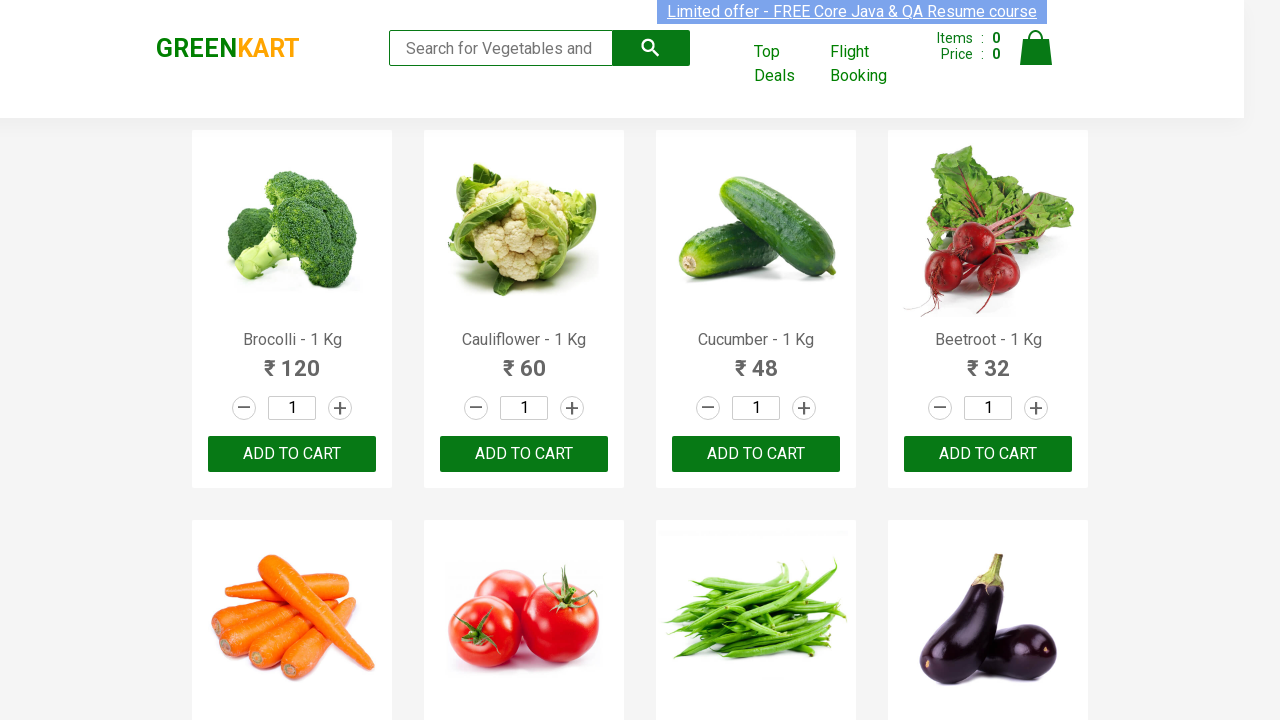

Clicked the search input field at (501, 48) on xpath=//input[@type='search']
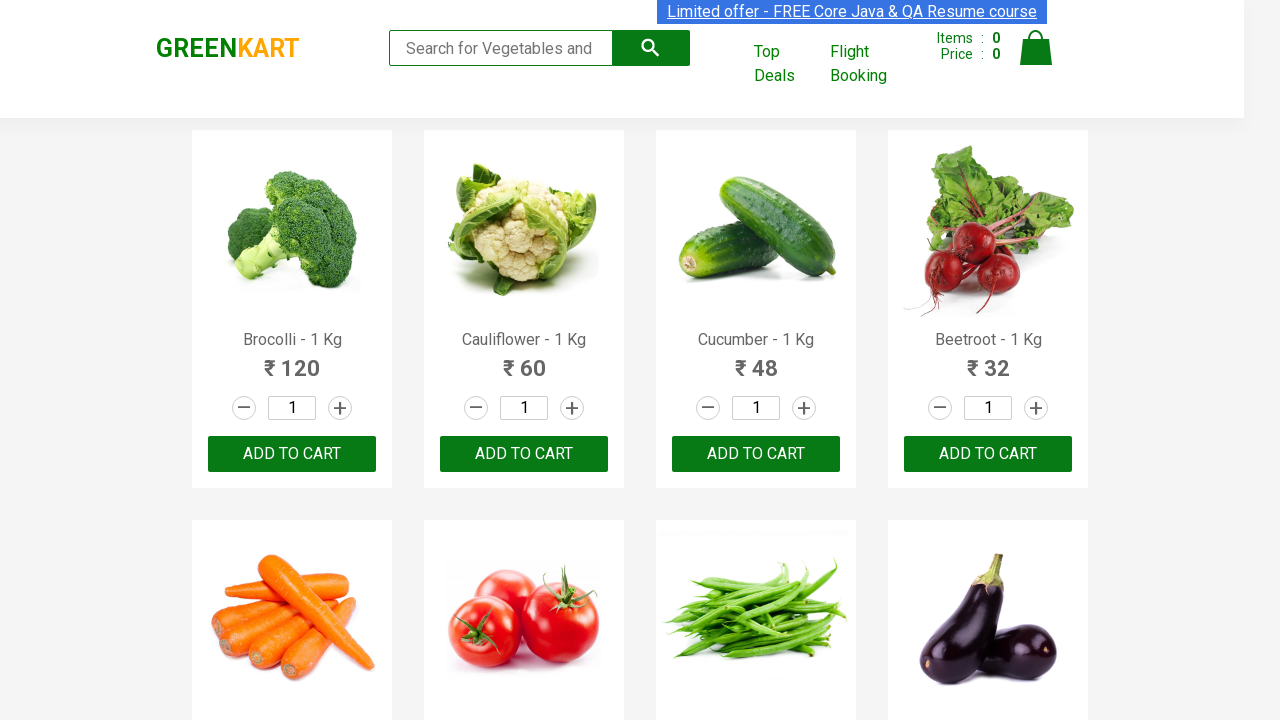

Entered 'Cauliflower' in the search field on xpath=//input[@type='search']
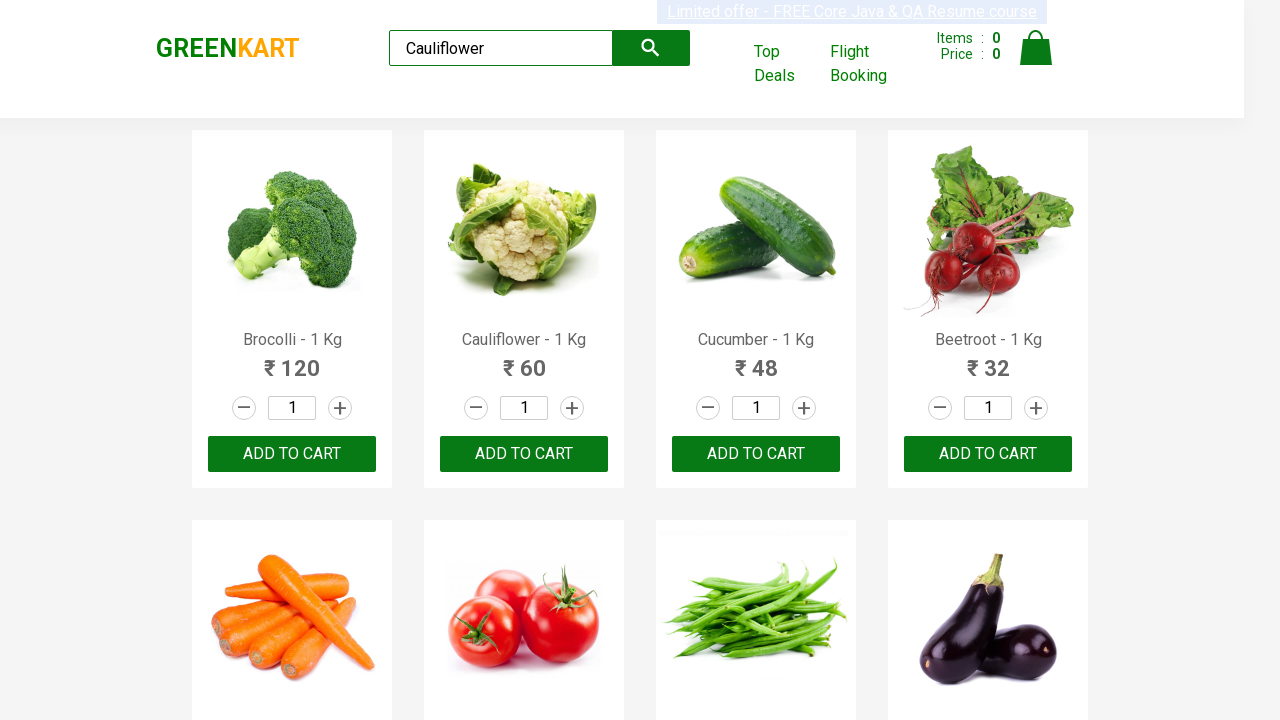

ADD TO CART button became visible
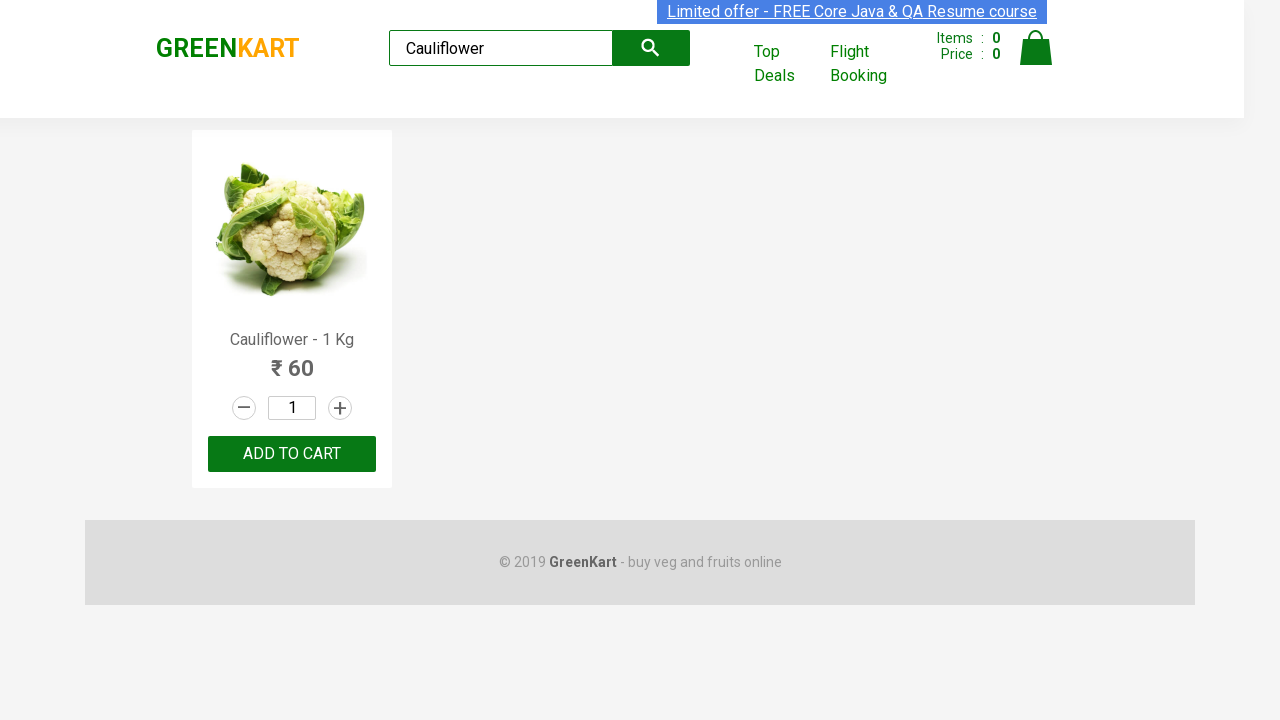

Located the ADD TO CART button
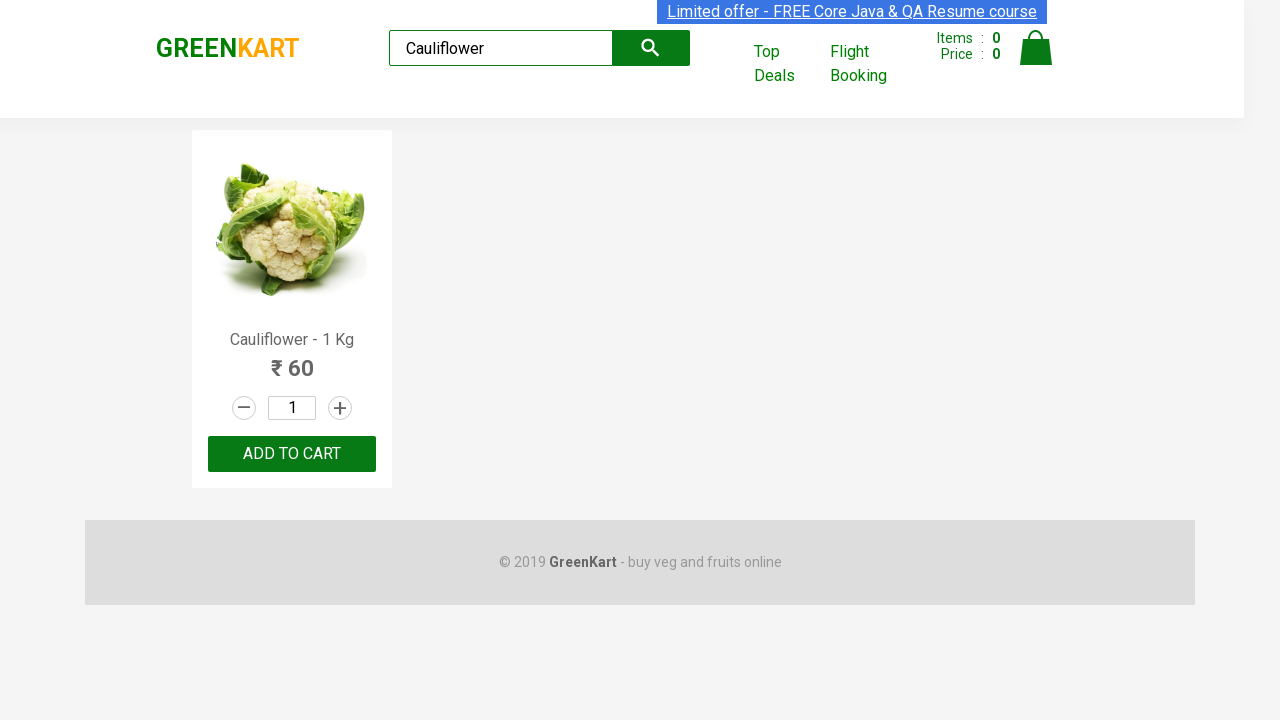

Retrieved button text: 'ADD TO CART'
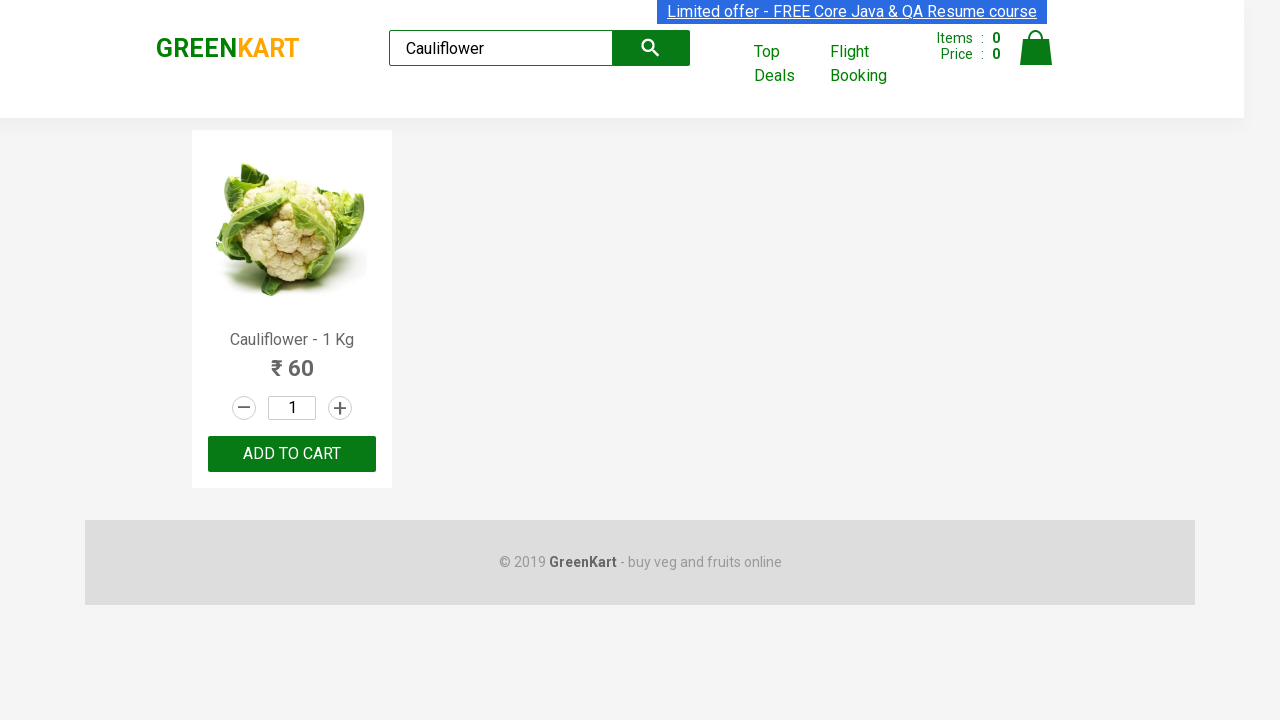

Verified button text is 'ADD TO CART'
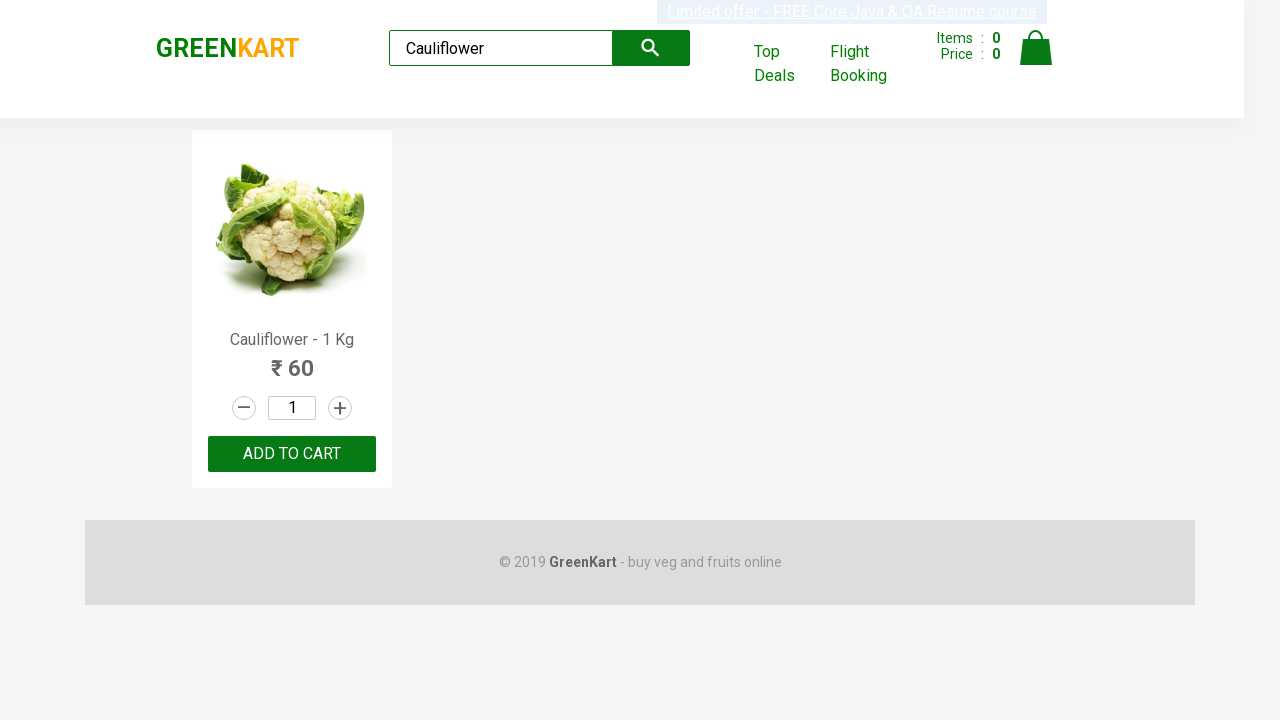

Clicked the ADD TO CART button to add Cauliflower to cart at (292, 454) on xpath=//button[text()='ADD TO CART']
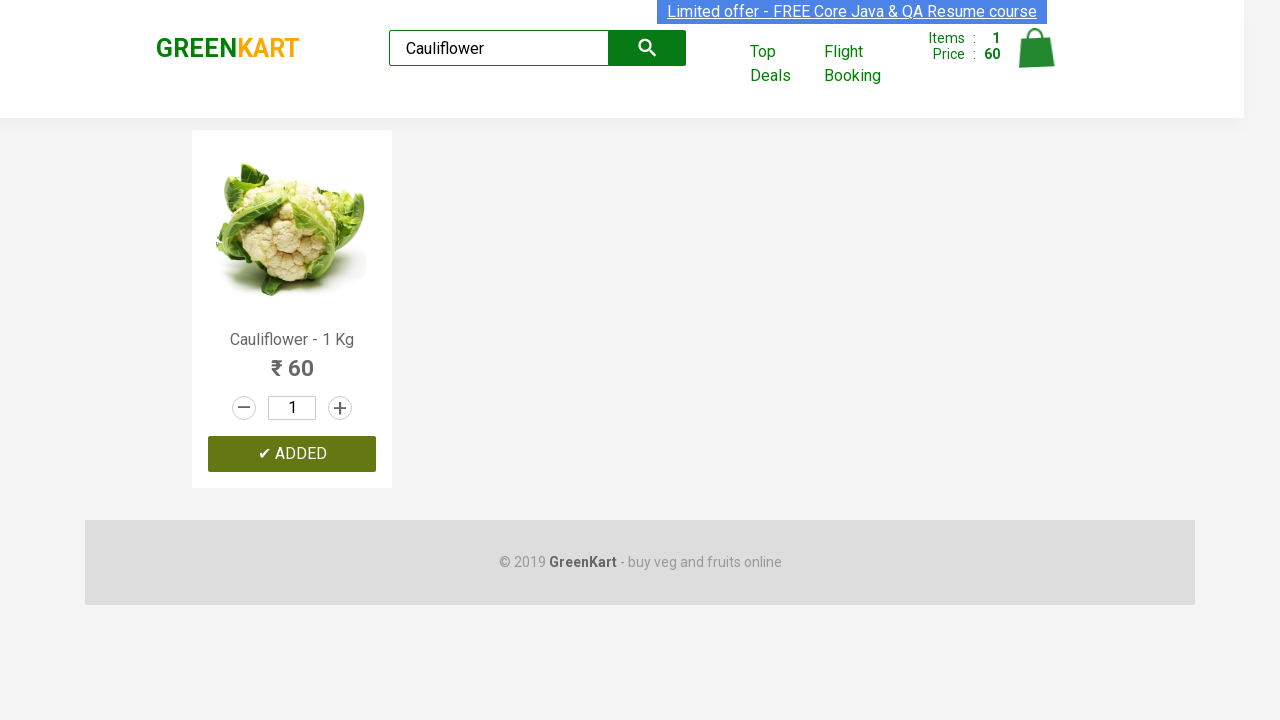

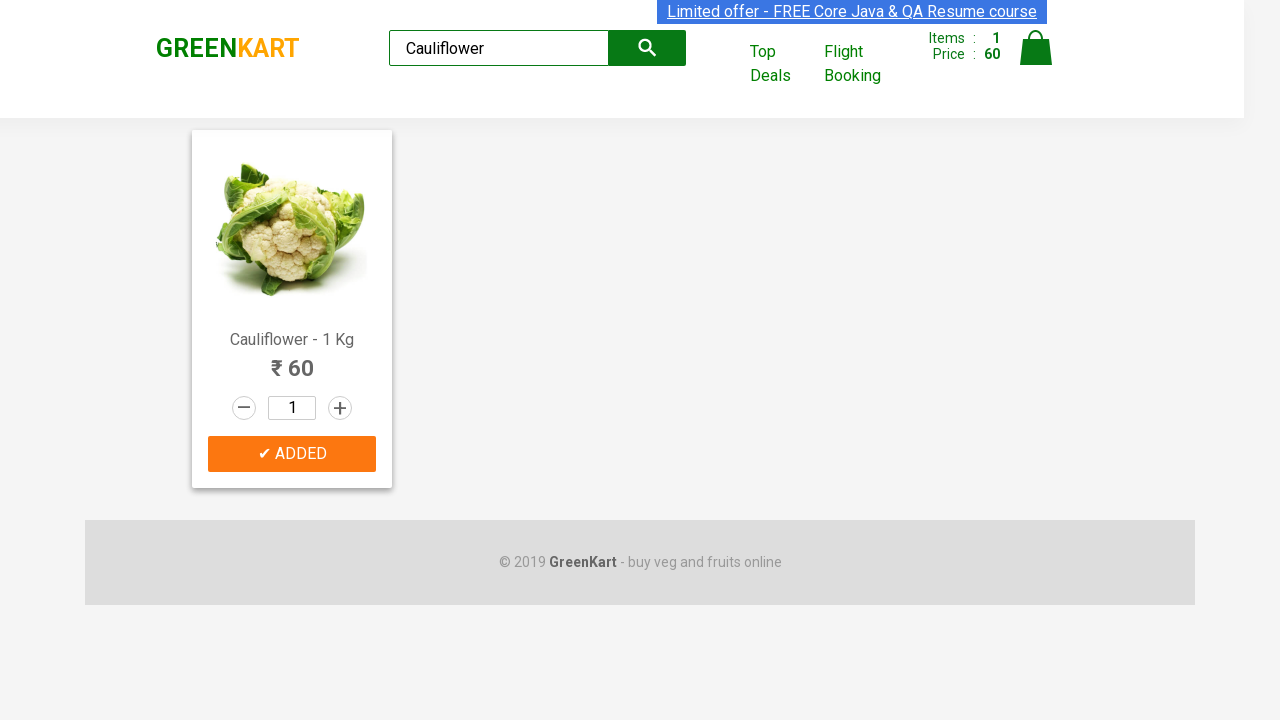